Fills out an enrollment form with first name, last name, and email, then submits the form

Starting URL: https://secure-retreat-92358.herokuapp.com/

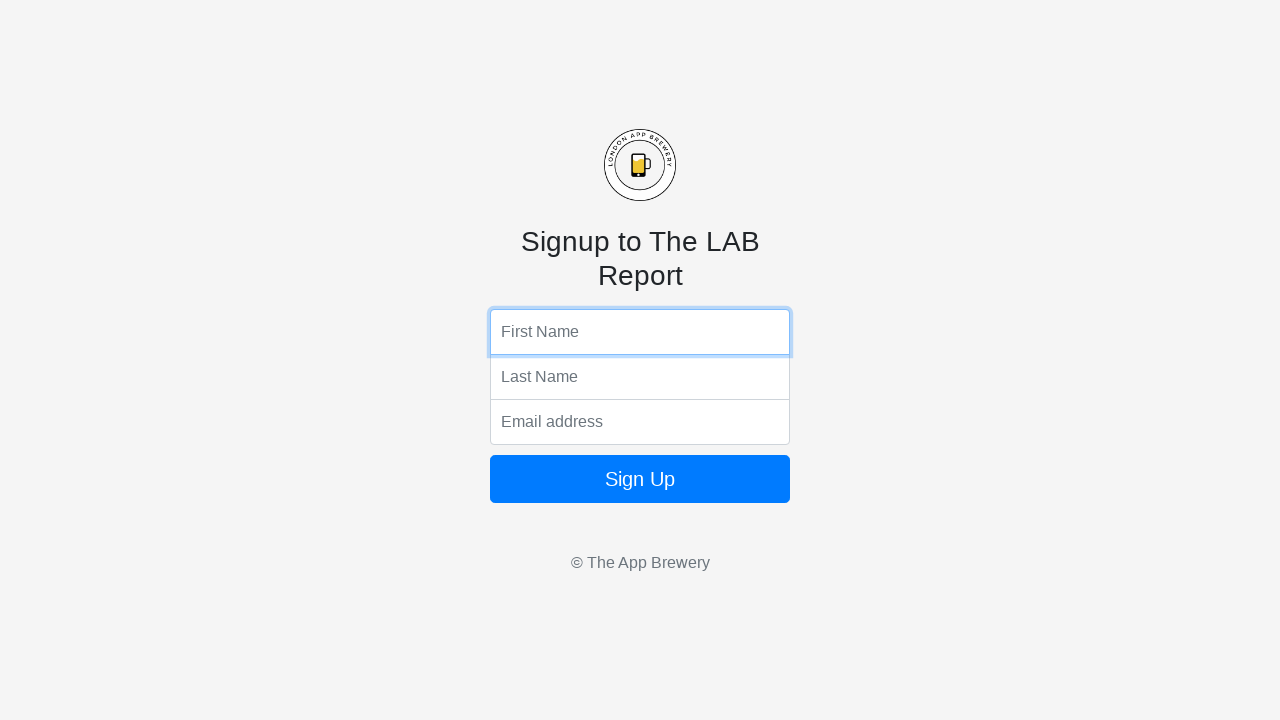

Filled first name field with 'test' on input[name='fName']
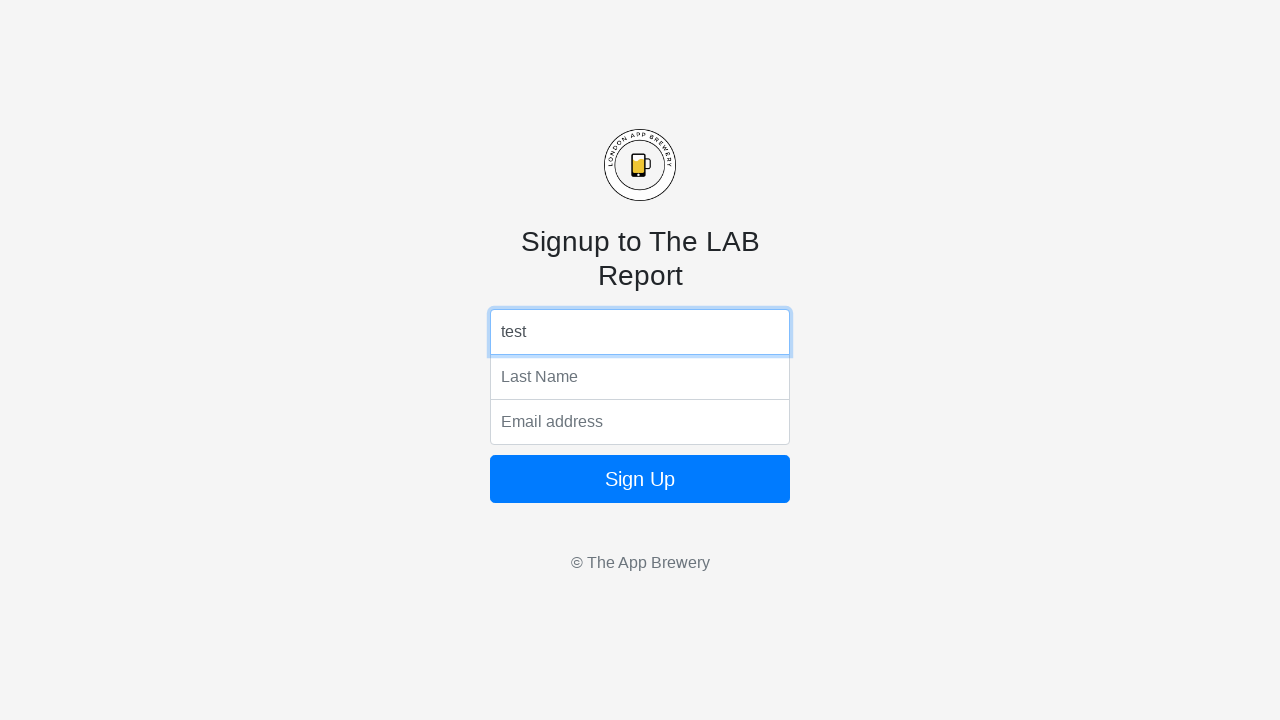

Filled last name field with 'email' on input[name='lName']
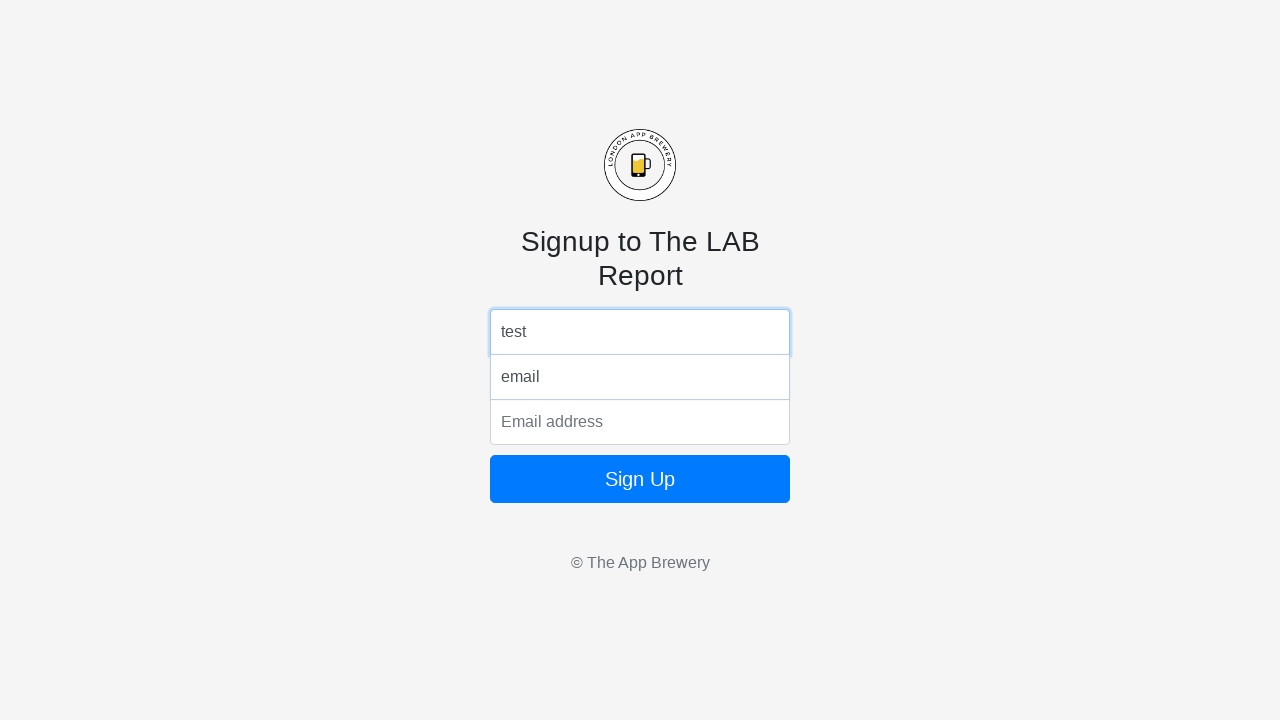

Filled email field with 'TestEmail@Gmail.com' on input[name='email']
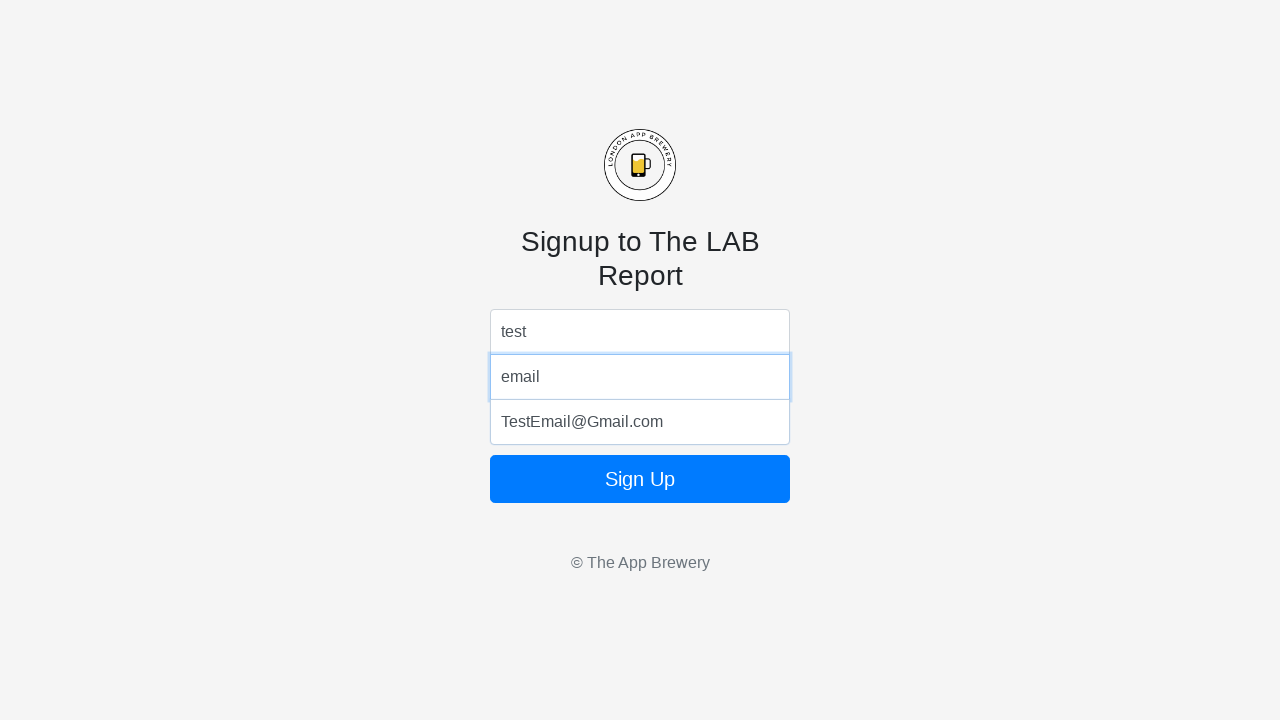

Clicked submit button to submit enrollment form at (640, 479) on .btn
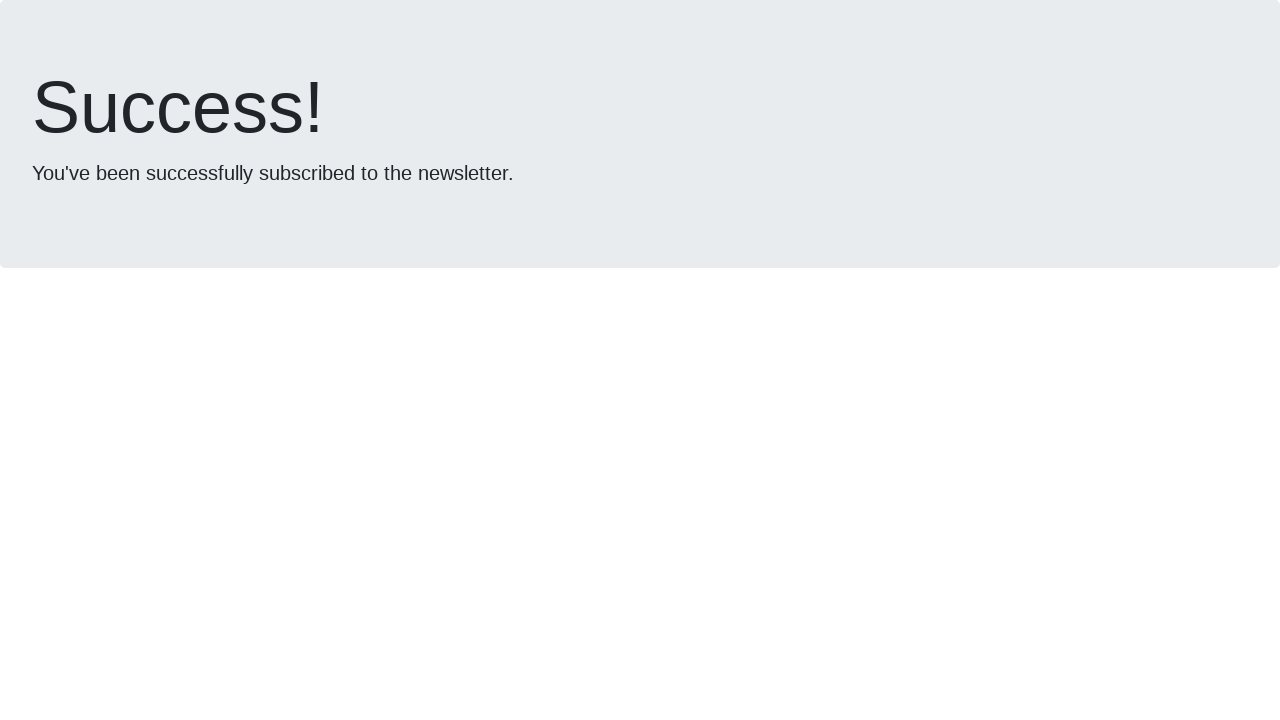

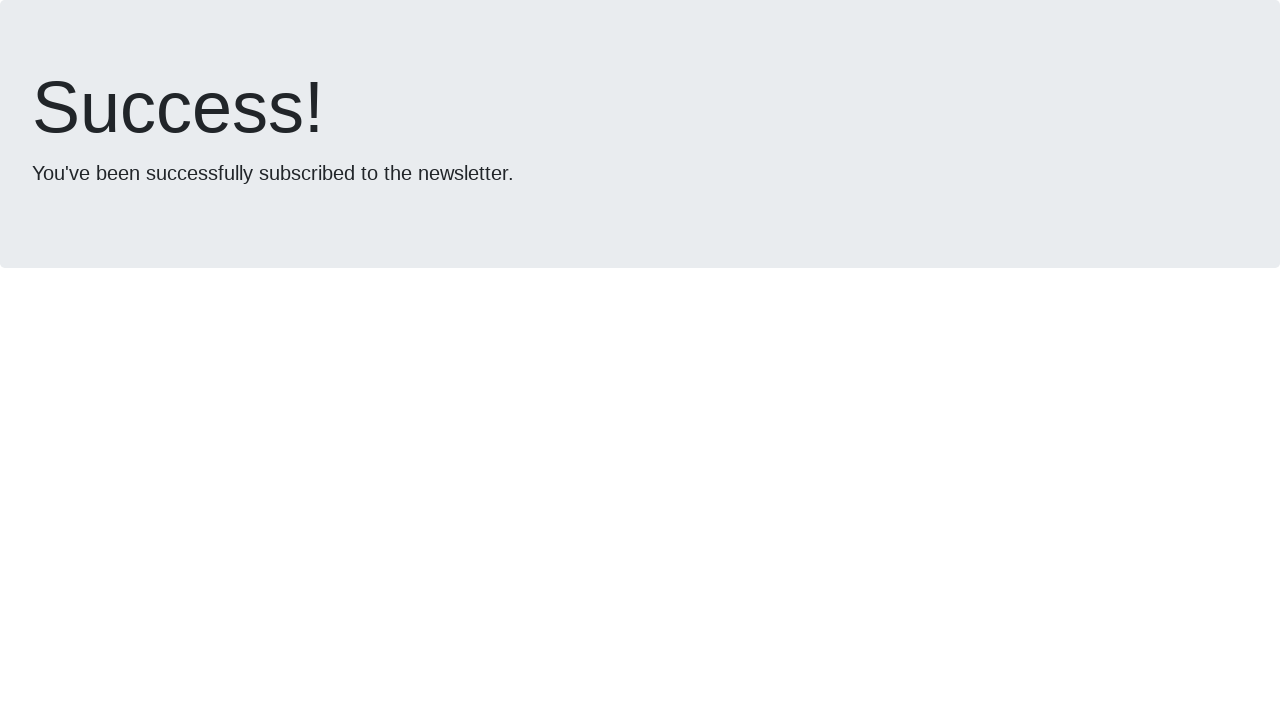